Navigates to a Chrome Web Store extension page for the "cookies.txt export" extension

Starting URL: https://chrome.google.com/webstore/detail/cookietxt-export/lopabhfecdfhgogdbojmaicoicjekelh/

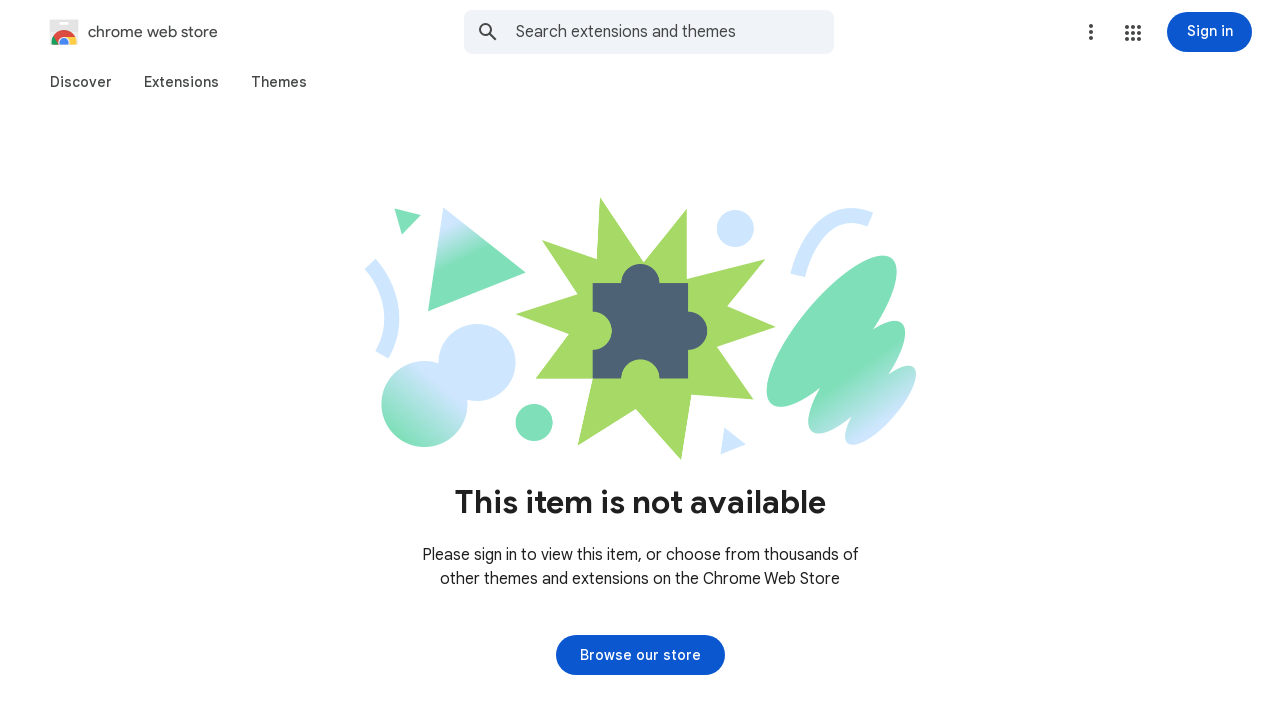

Navigated to Chrome Web Store extension page for cookies.txt export
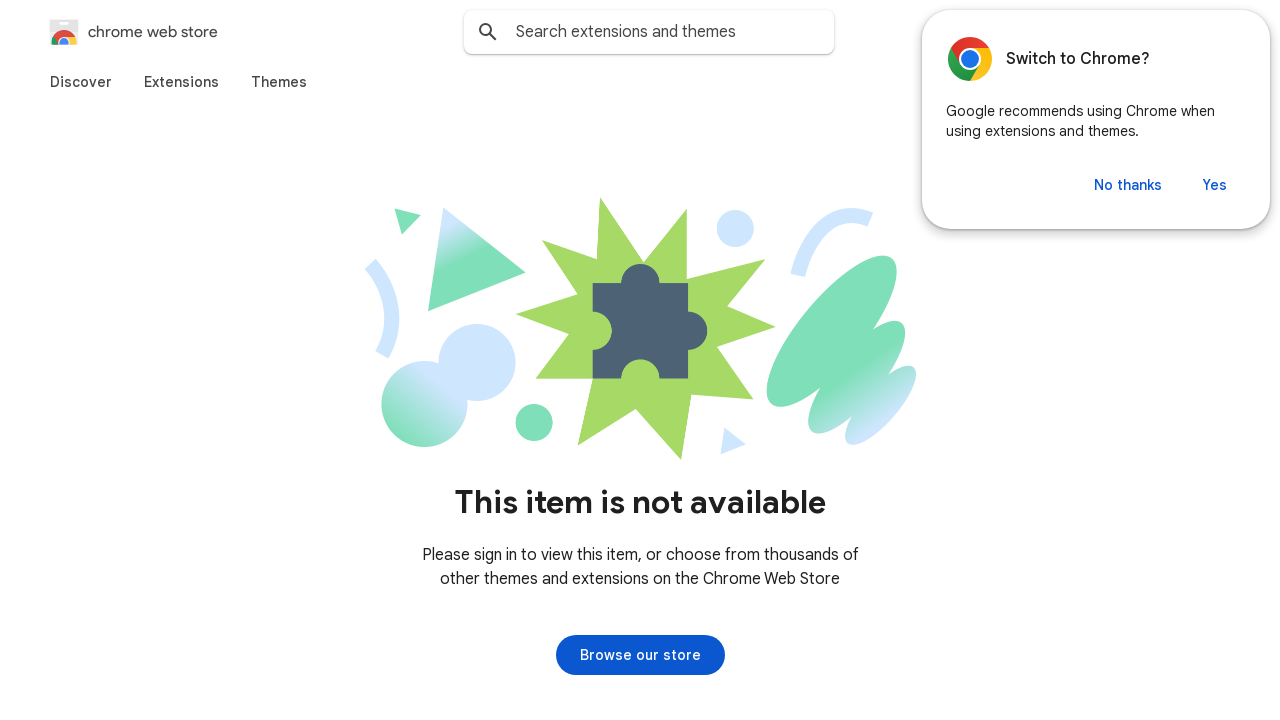

Page content loaded (domcontentloaded state reached)
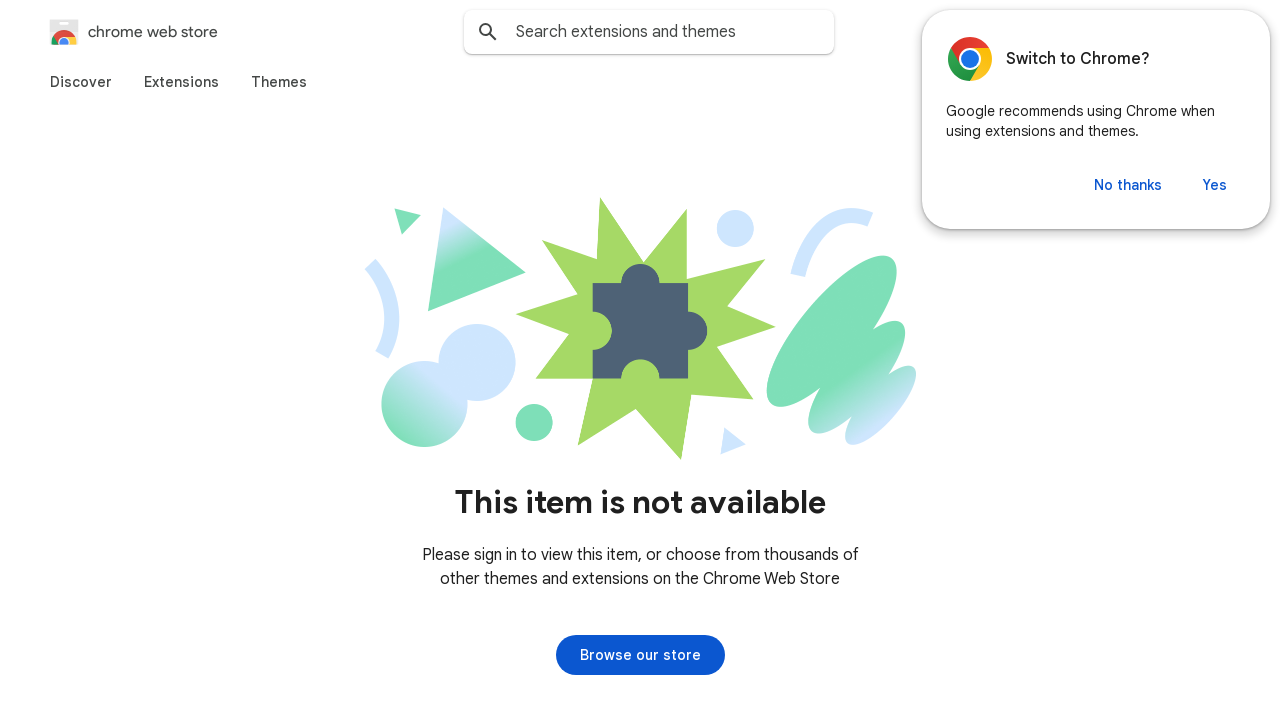

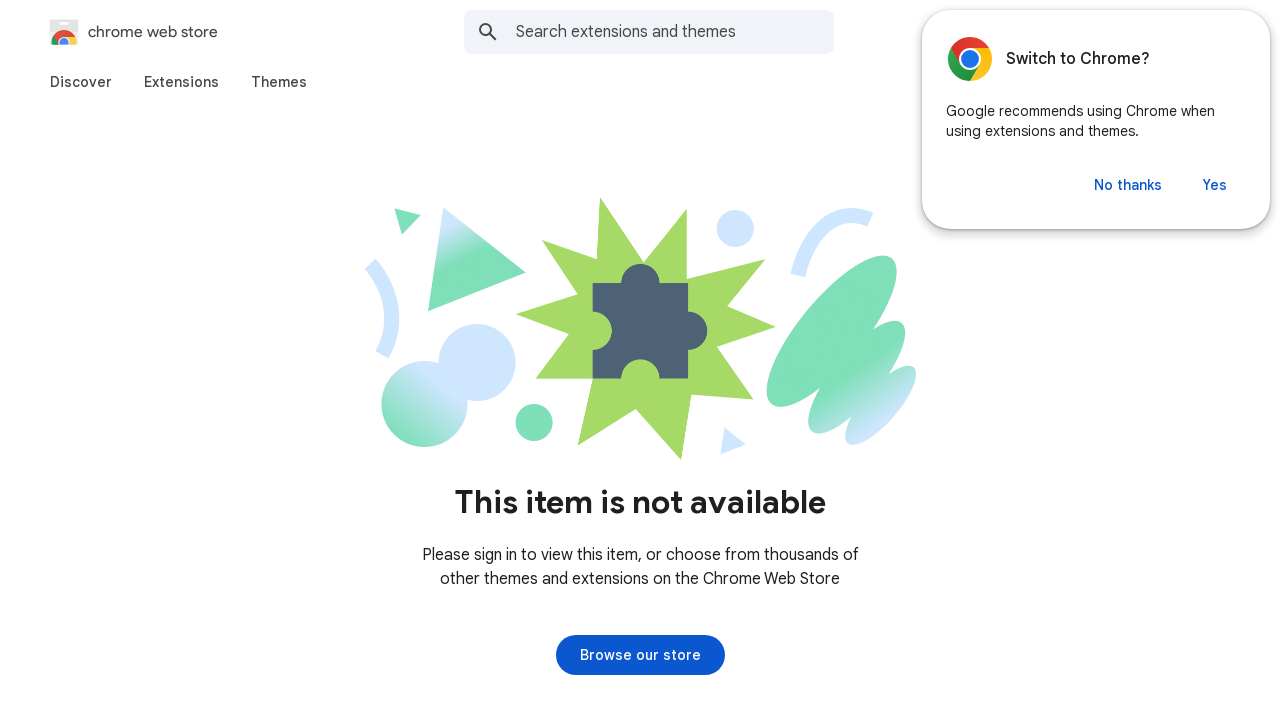